Opens the OrangeHRM demo application homepage and maximizes the browser window to verify the application loads correctly.

Starting URL: https://opensource-demo.orangehrmlive.com/

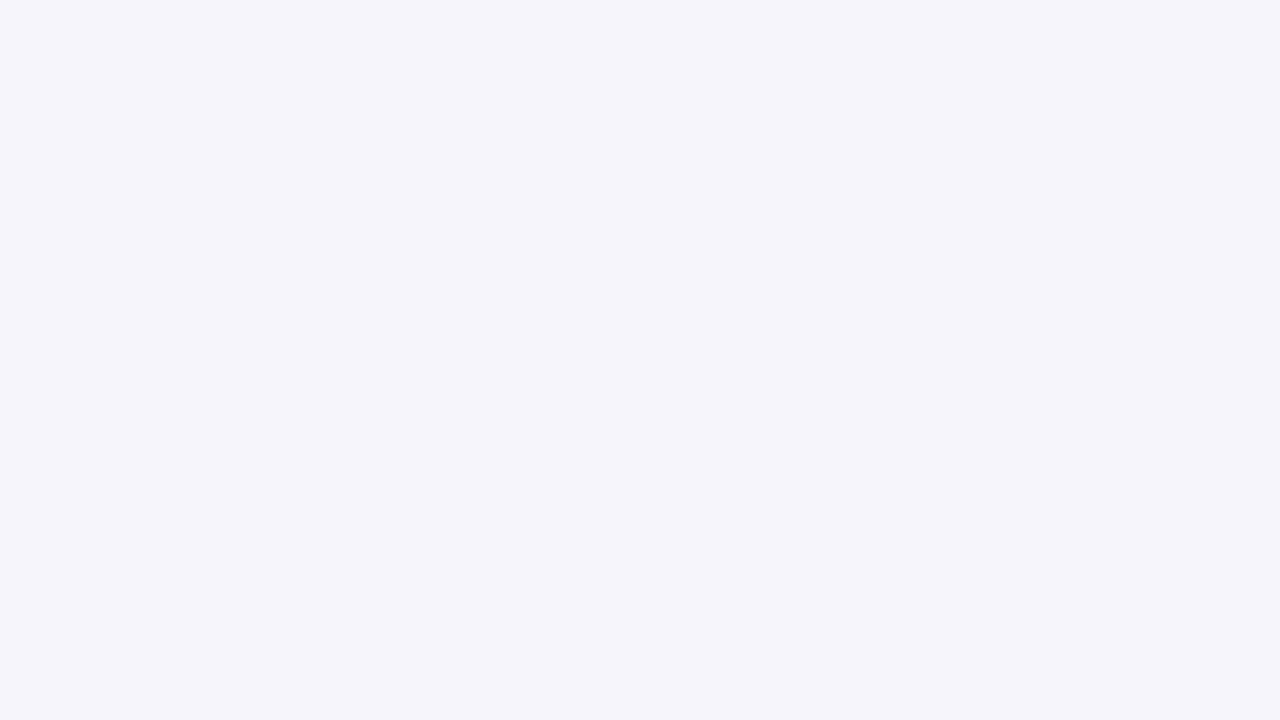

Navigated to OrangeHRM demo application homepage
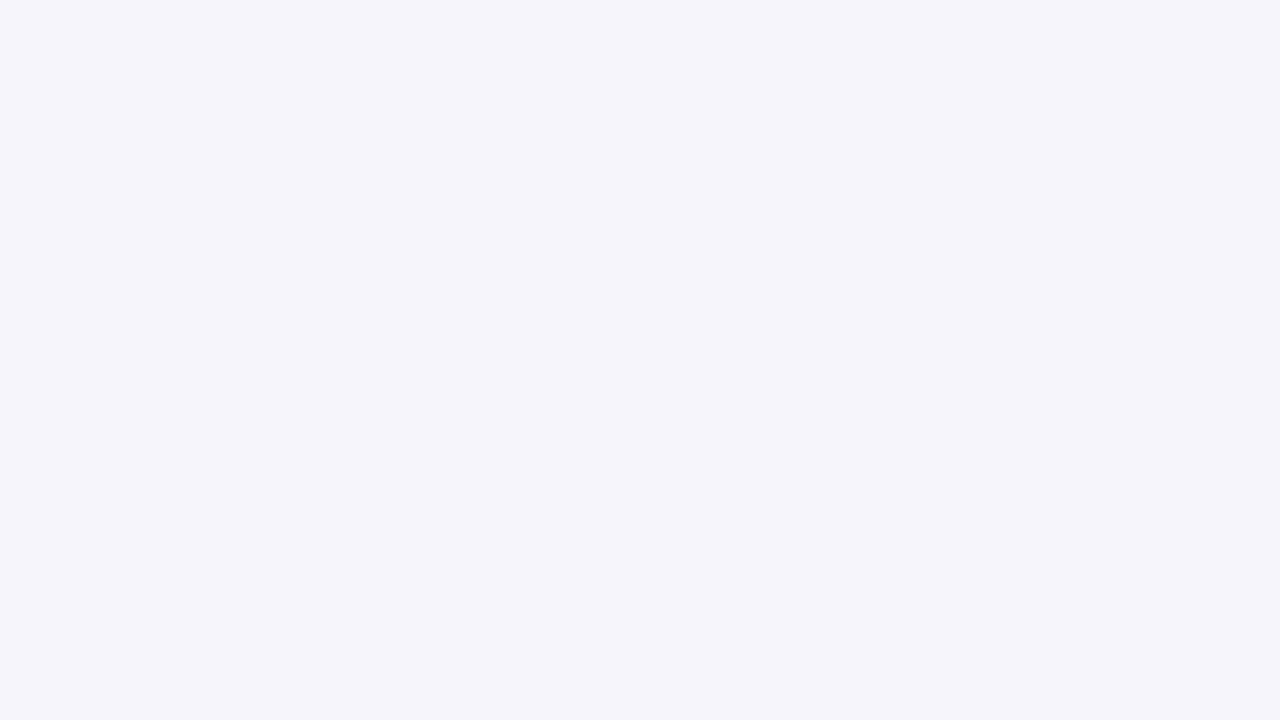

Maximized browser window to 1920x1080
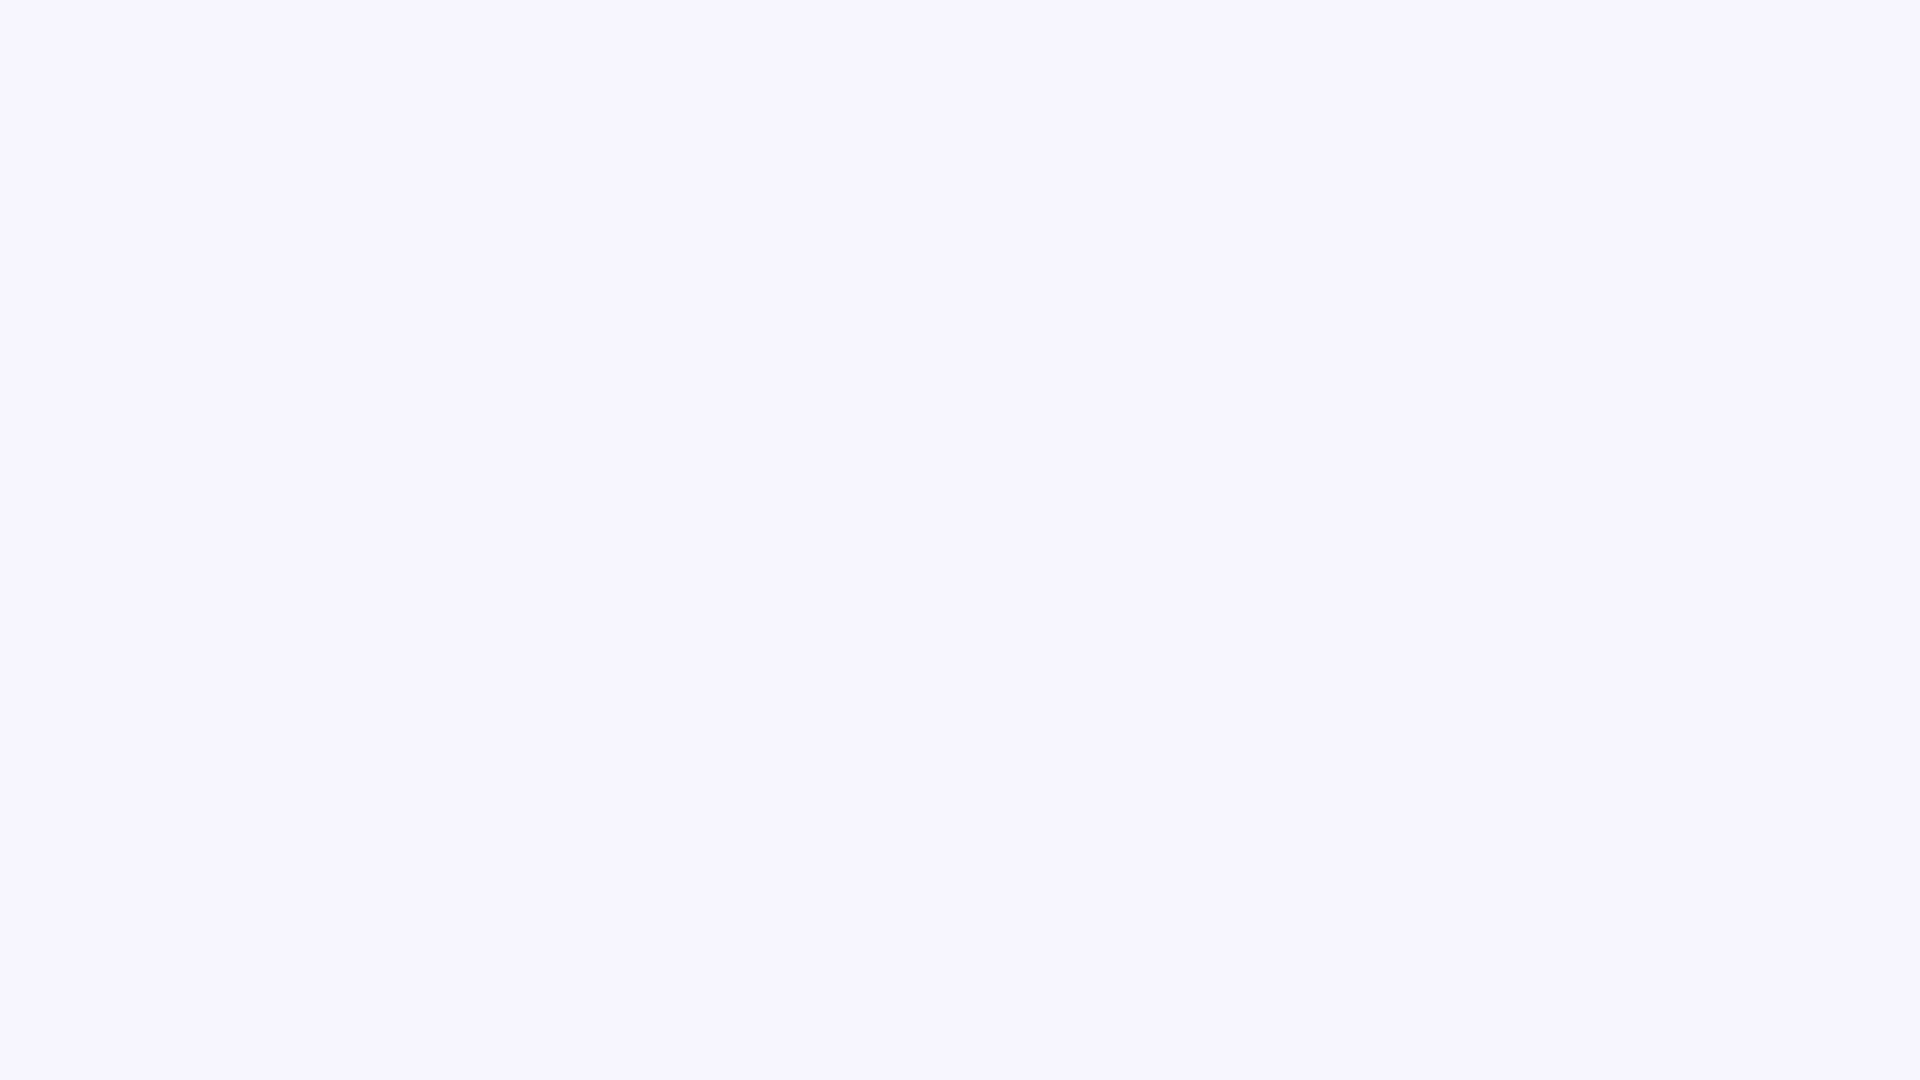

Page DOM content loaded
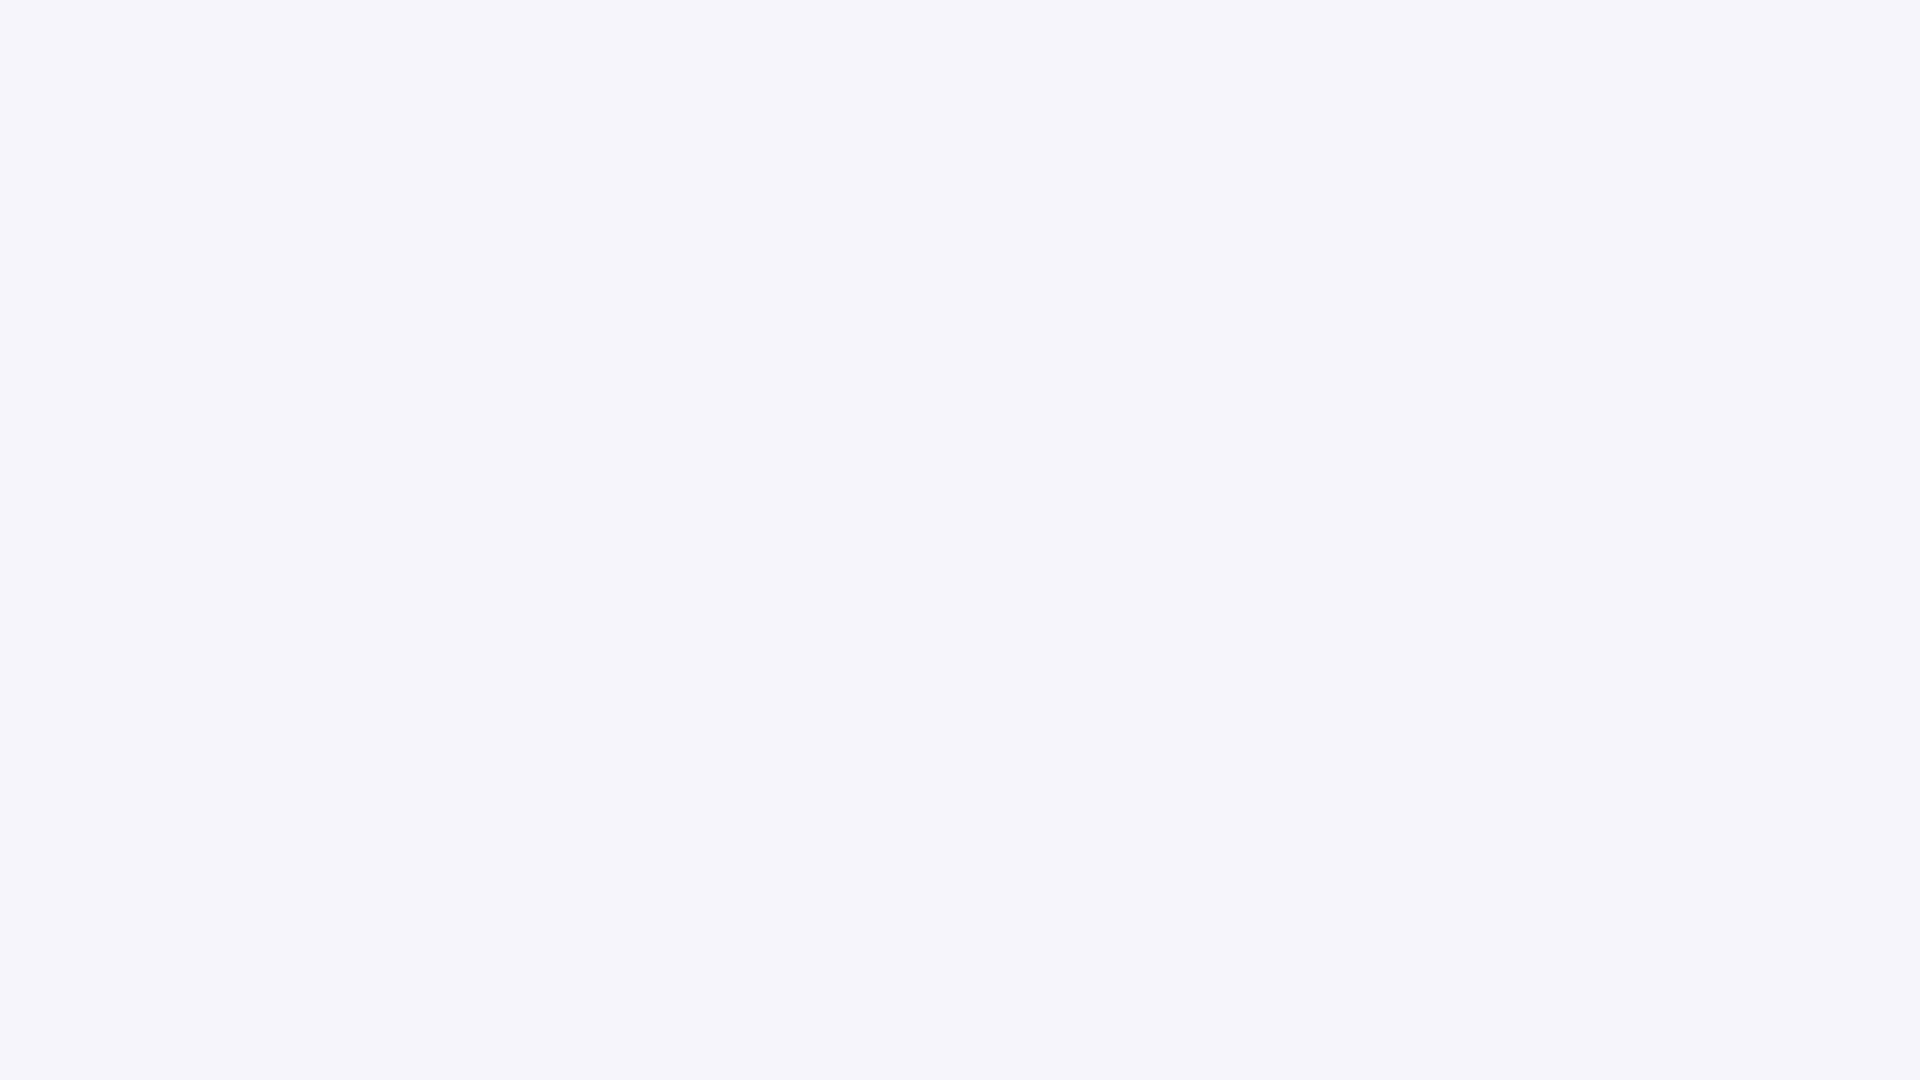

Waited 1 second to verify page is displayed
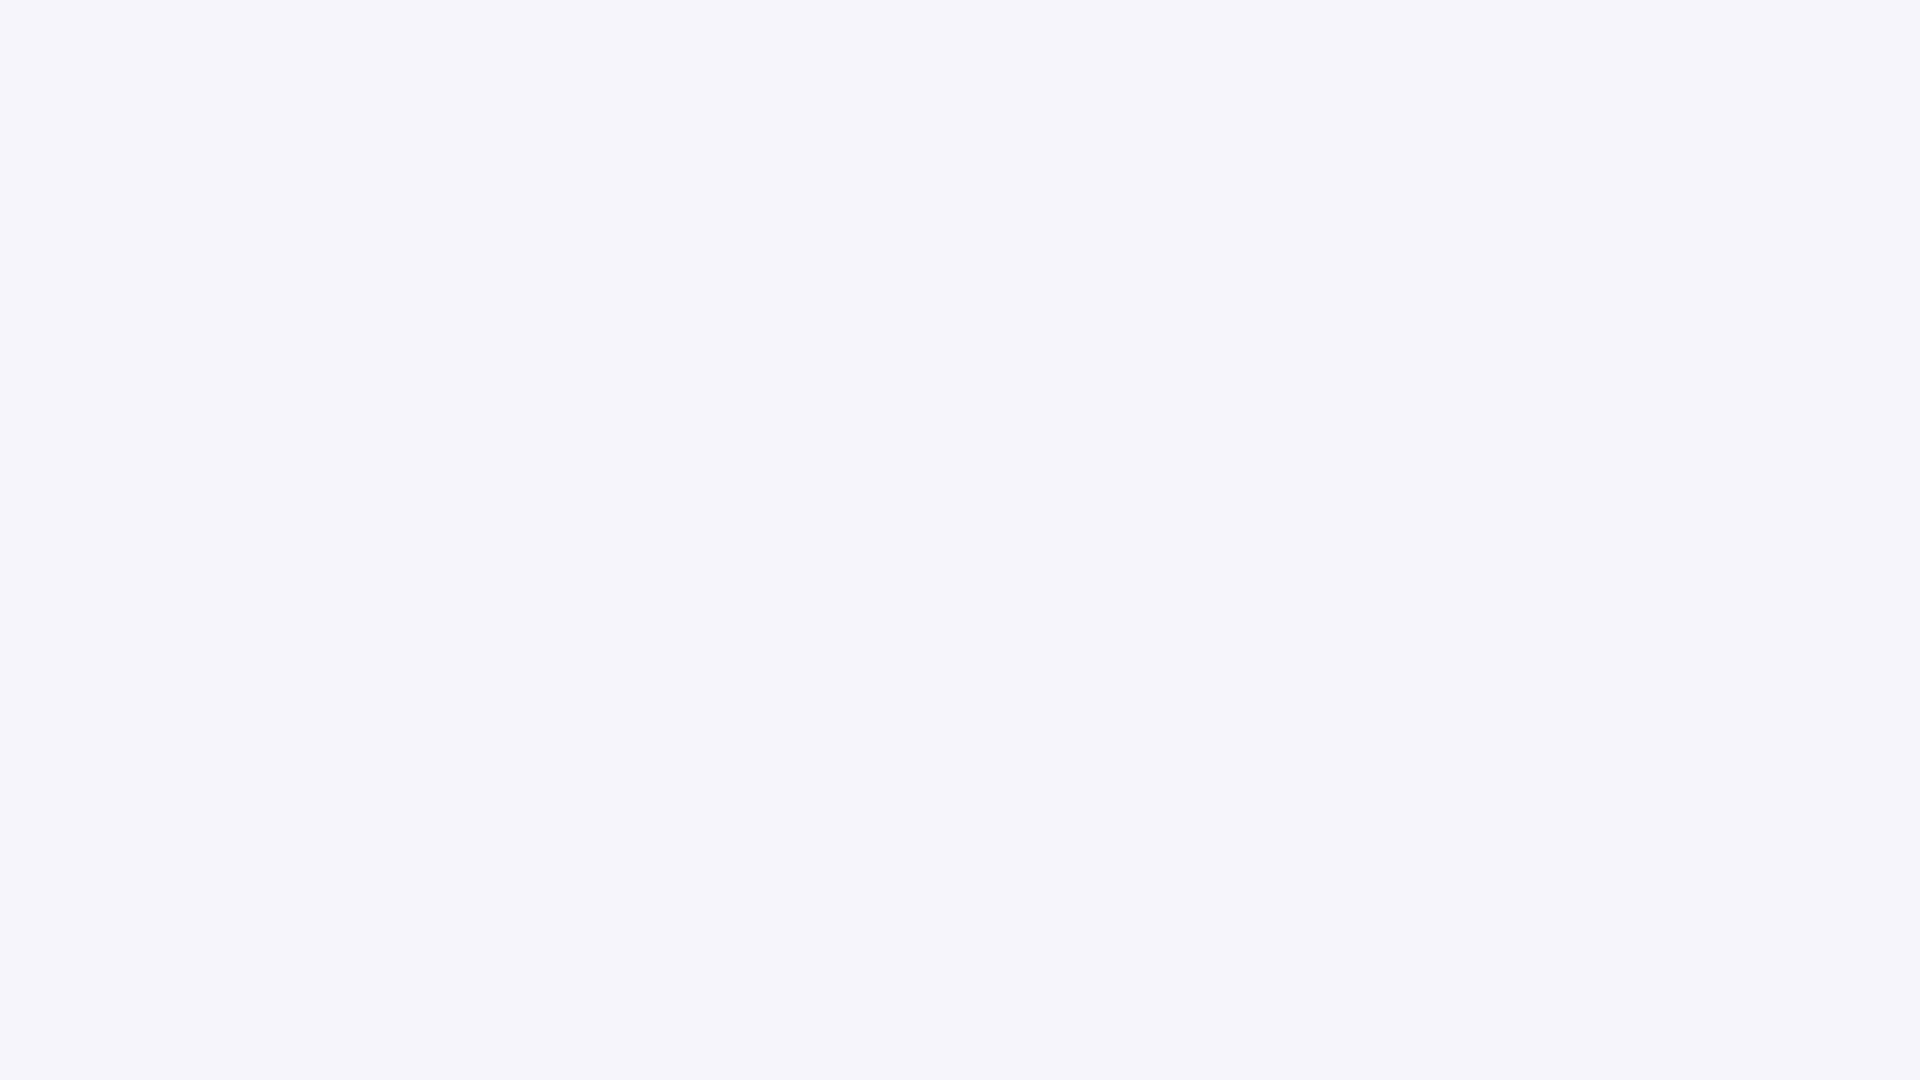

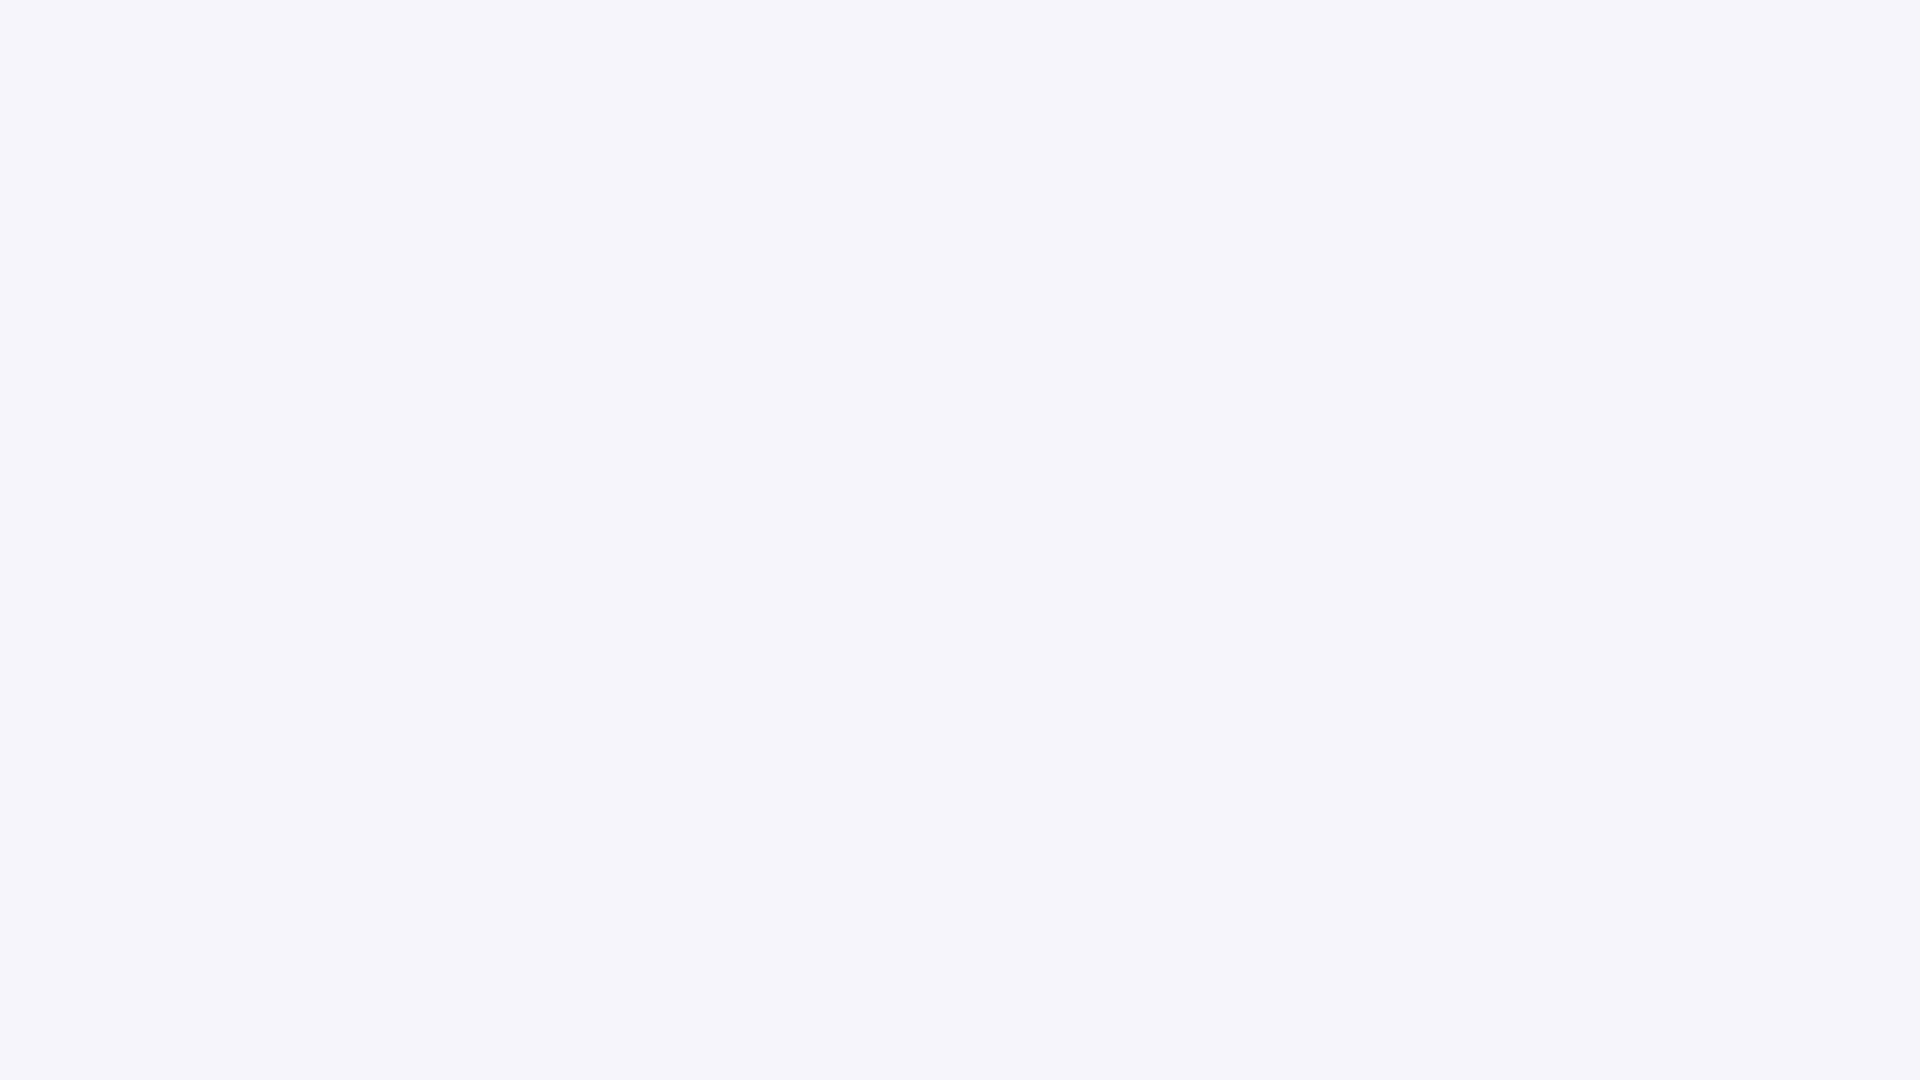